Tests autocomplete dropdown functionality by typing a partial search term and selecting a matching option from the suggestions list

Starting URL: https://rahulshettyacademy.com/dropdownsPractise/

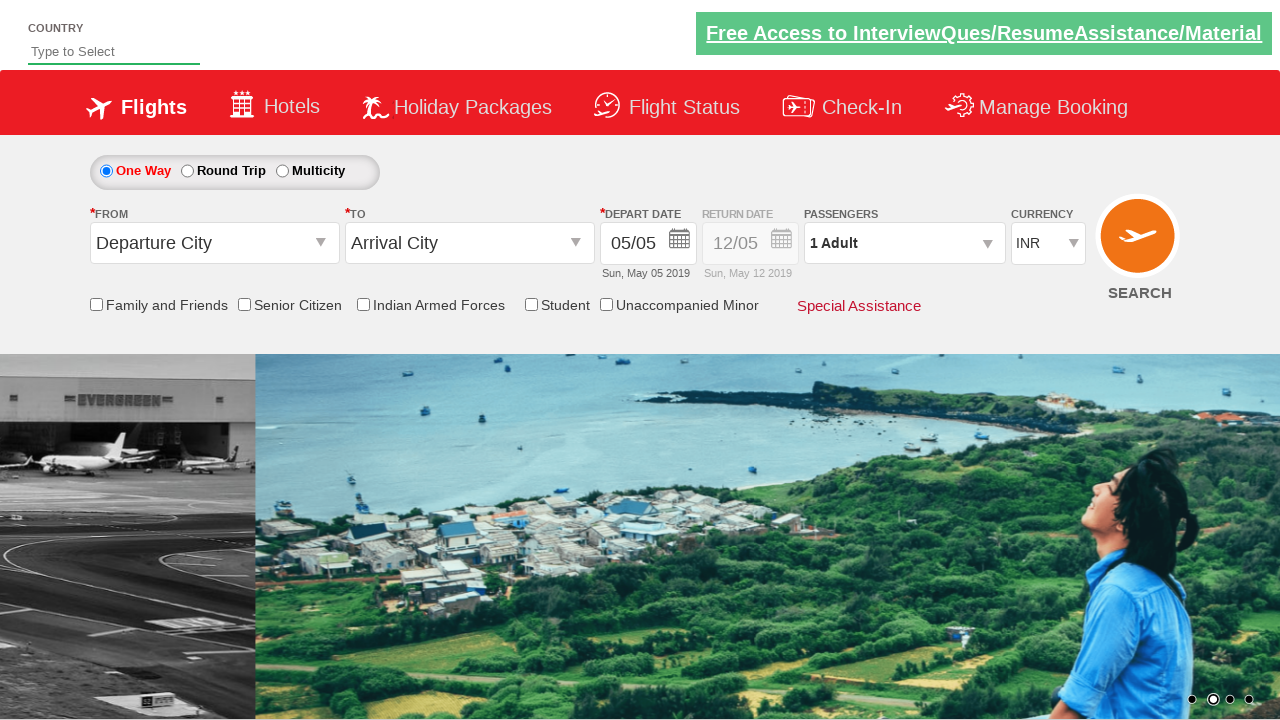

Typed 'ind' in autosuggest field to trigger dropdown suggestions on #autosuggest
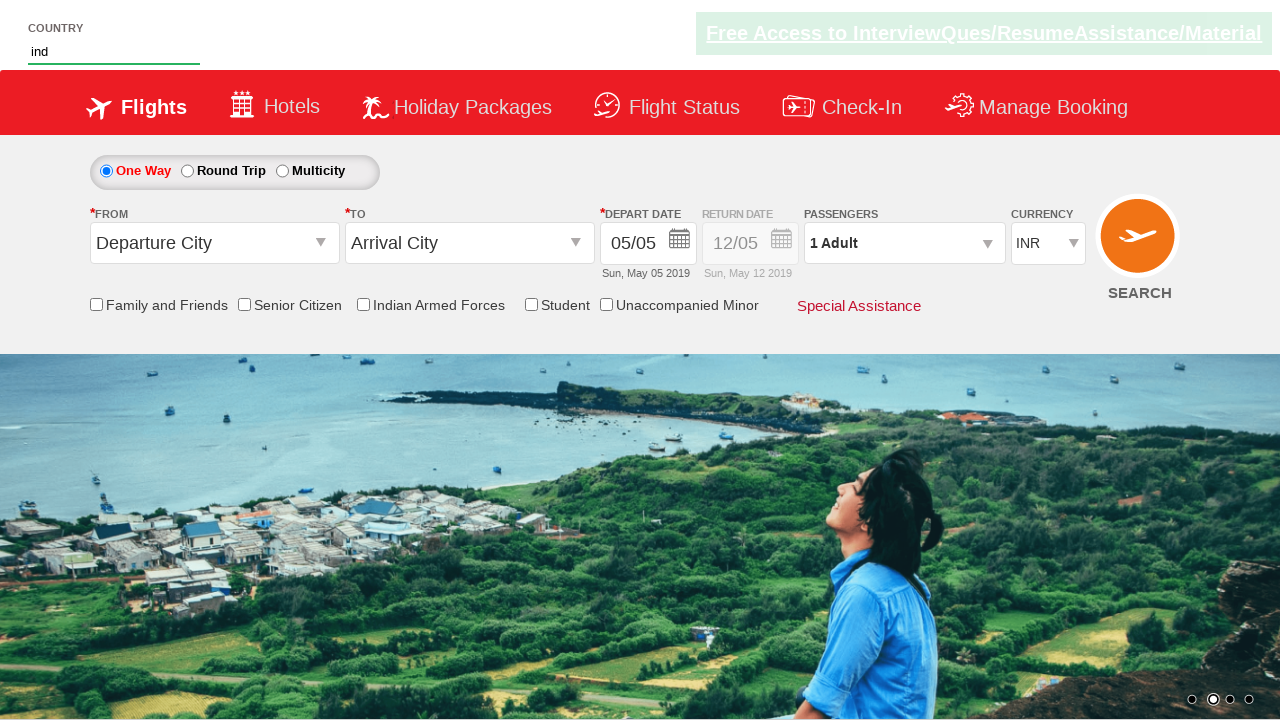

Autocomplete suggestions dropdown appeared
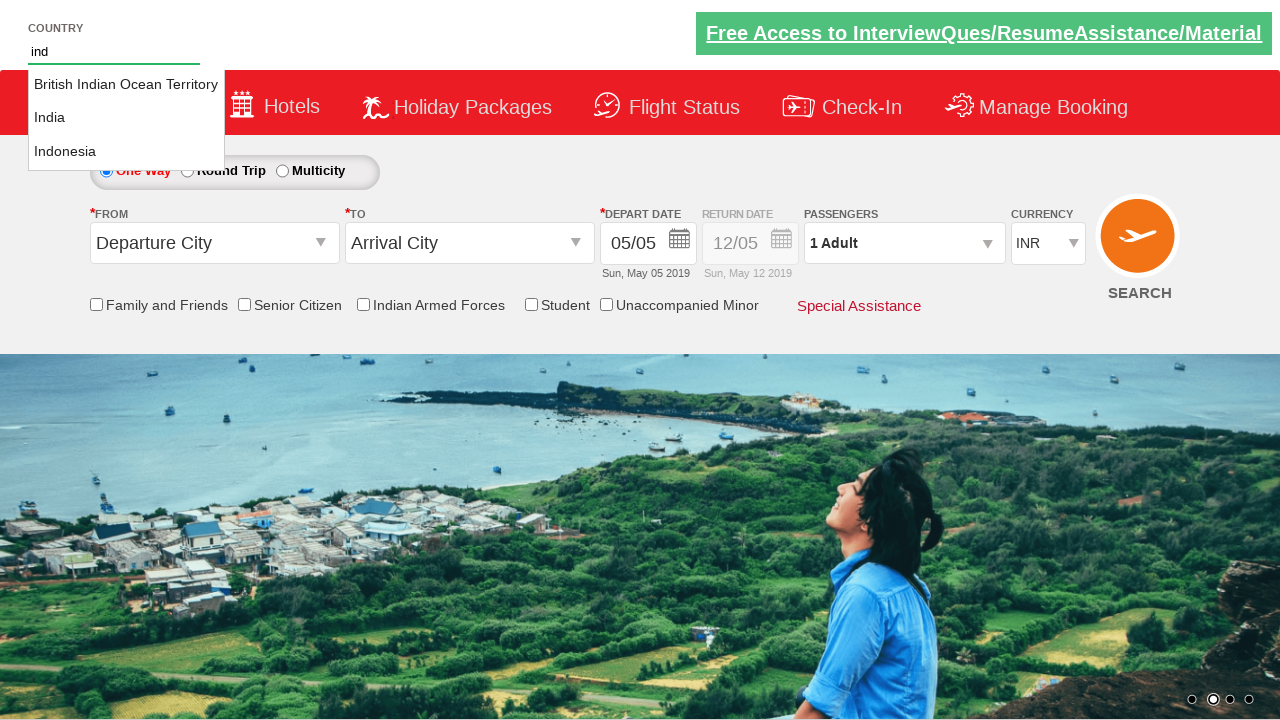

Located all suggestion items in the dropdown
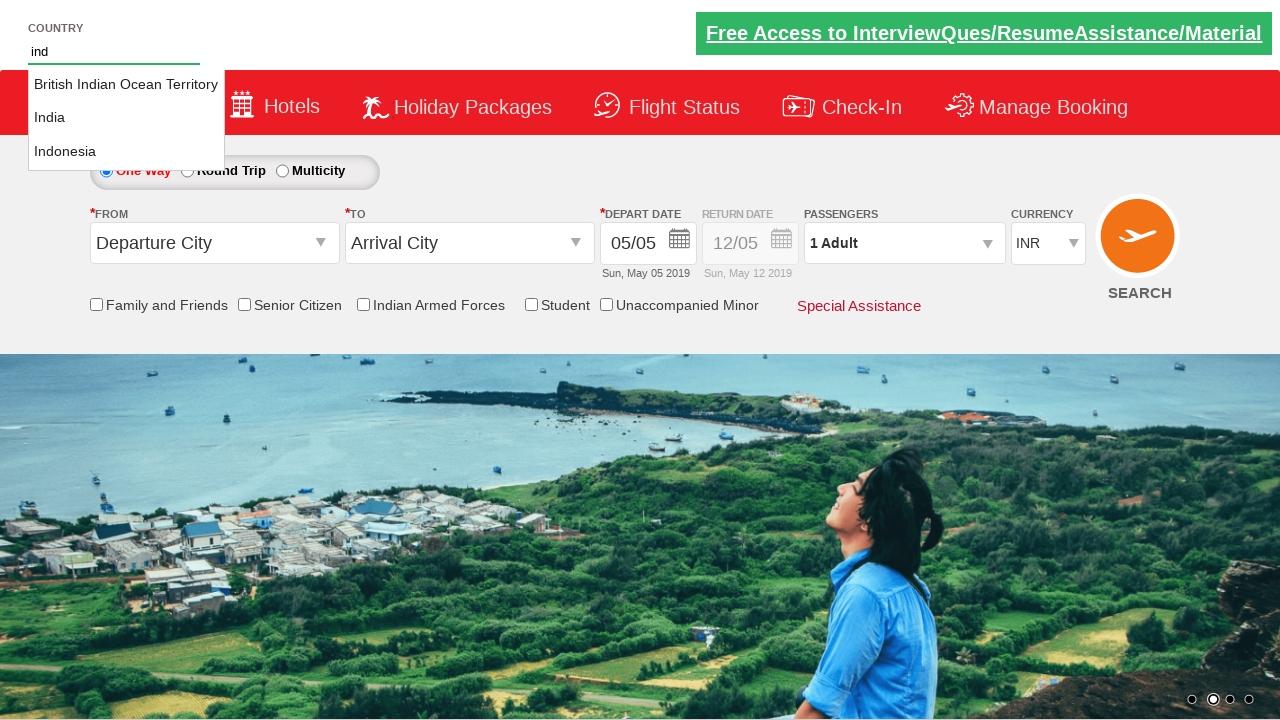

Found 3 suggestion items in the dropdown
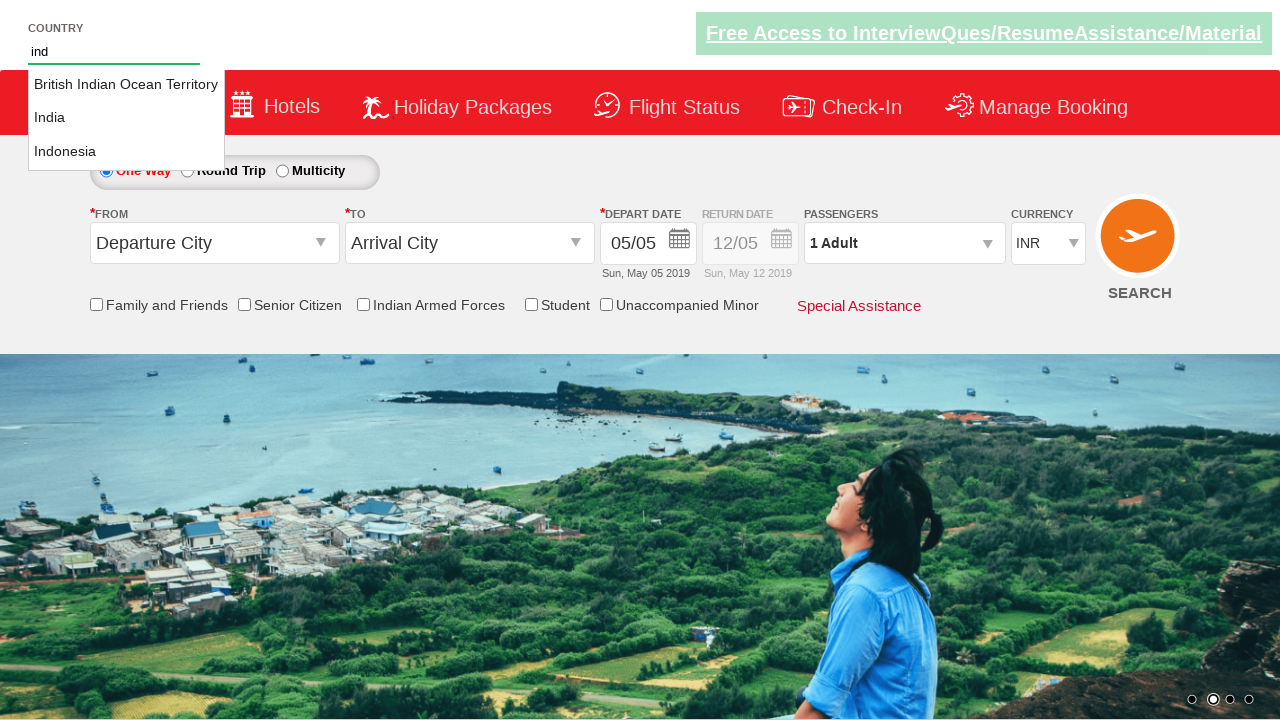

Selected 'India' from the autocomplete suggestions at (126, 118) on li.ui-menu-item a >> nth=1
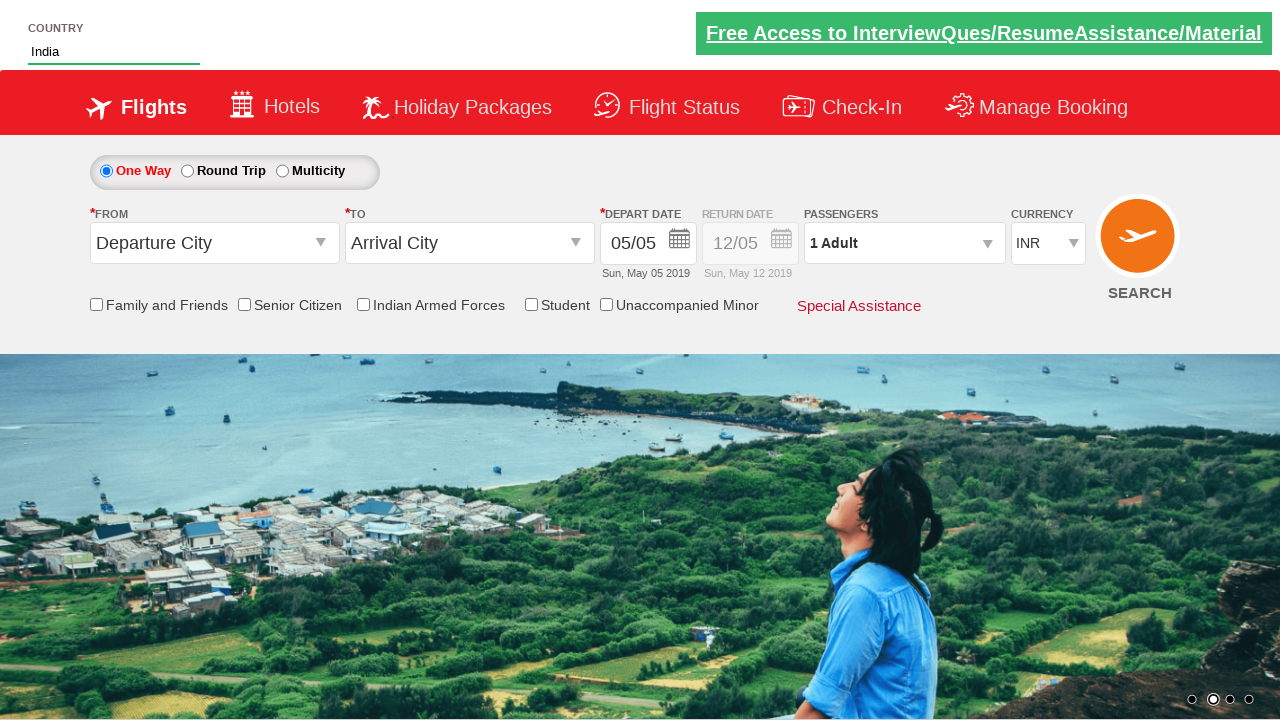

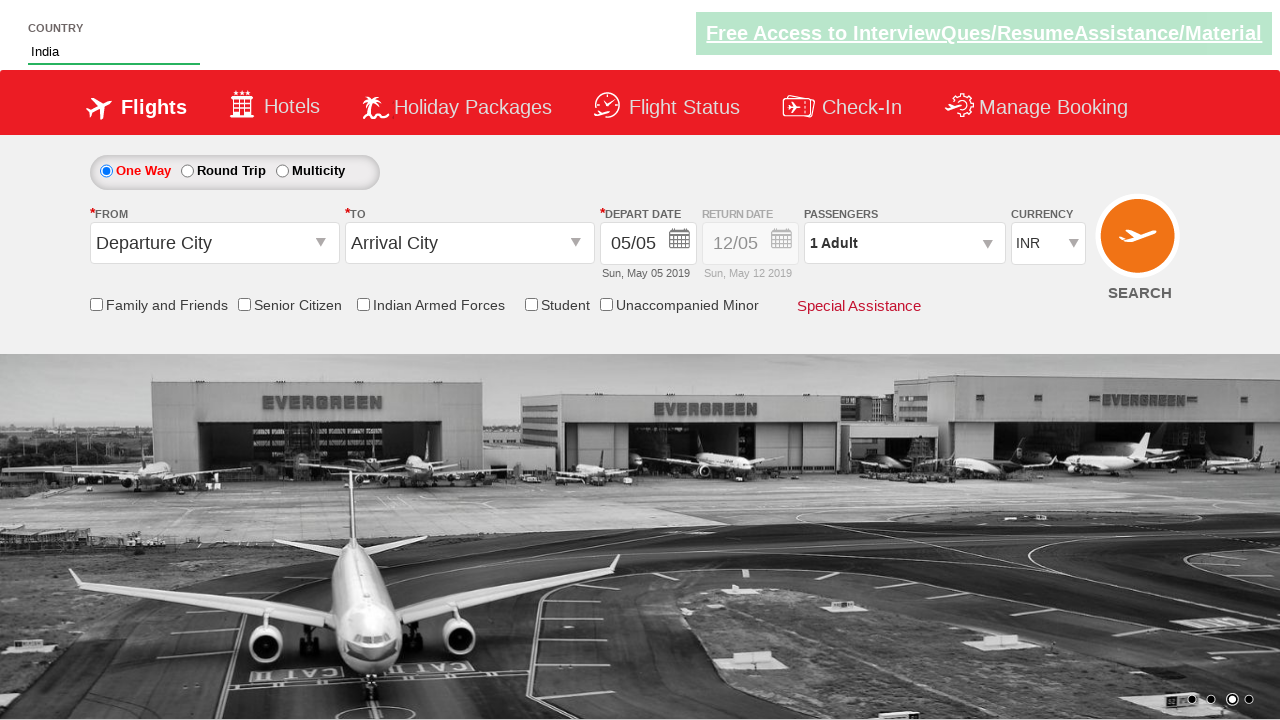